Tests opting out of A/B testing by adding an opt-out cookie on the homepage before navigating to the A/B test page.

Starting URL: http://the-internet.herokuapp.com

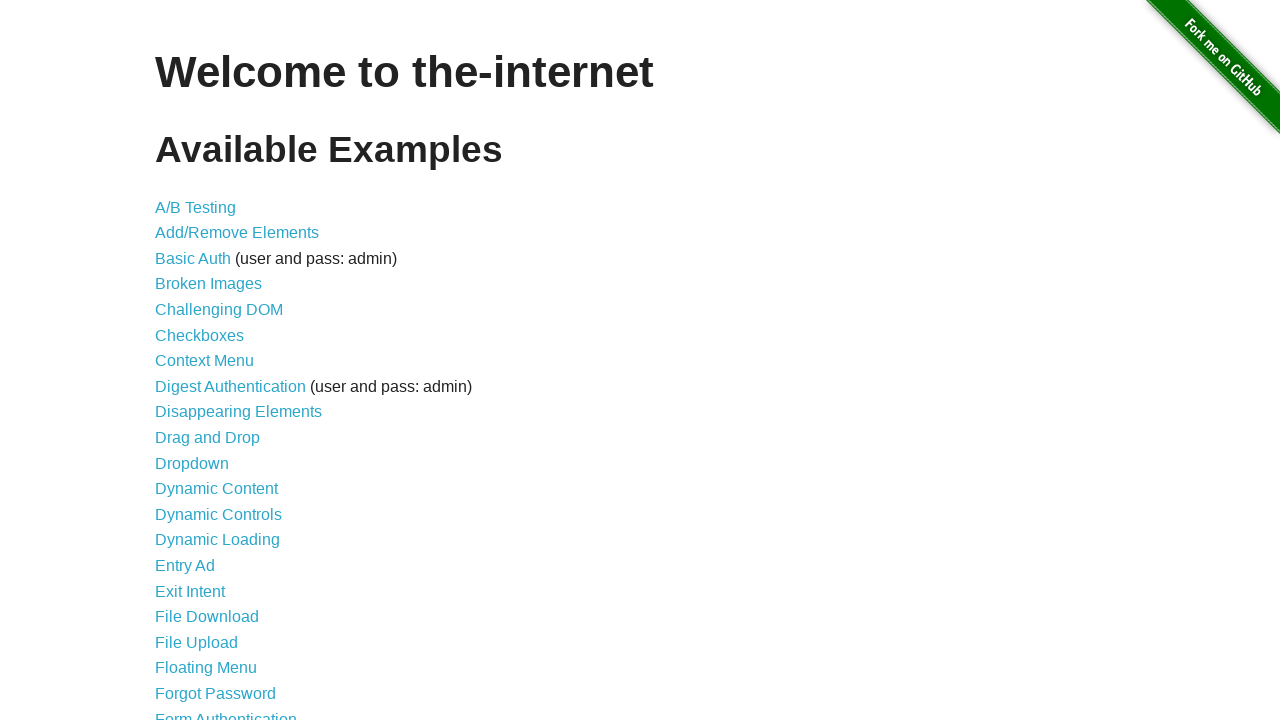

Added optimizelyOptOut cookie to opt out of A/B testing
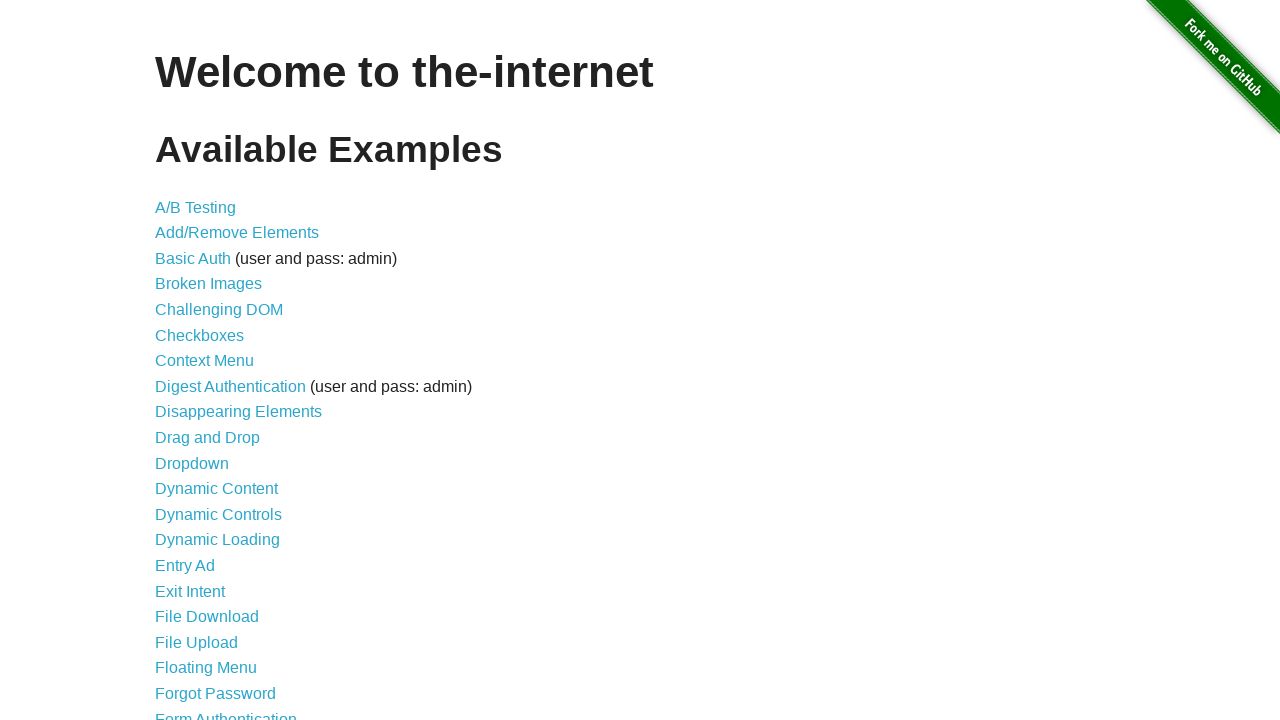

Navigated to A/B test page
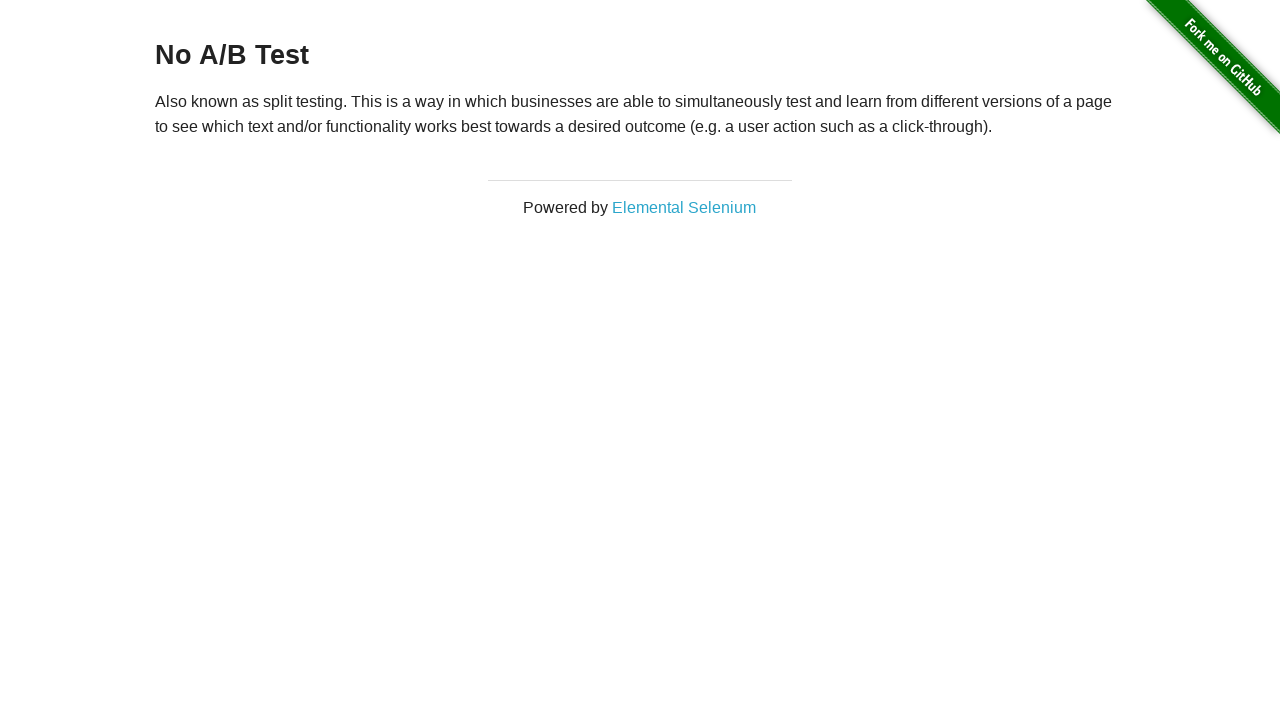

Retrieved heading text from A/B test page
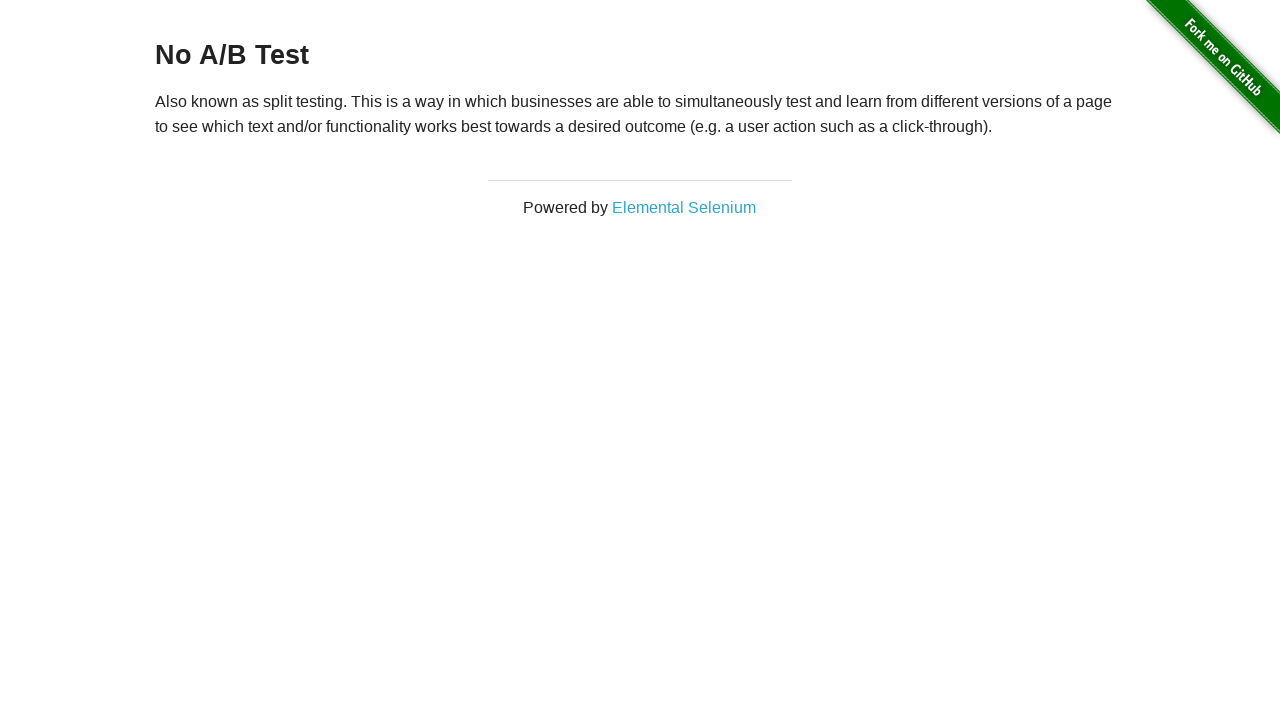

Verified opt-out was successful - heading displays 'No A/B Test'
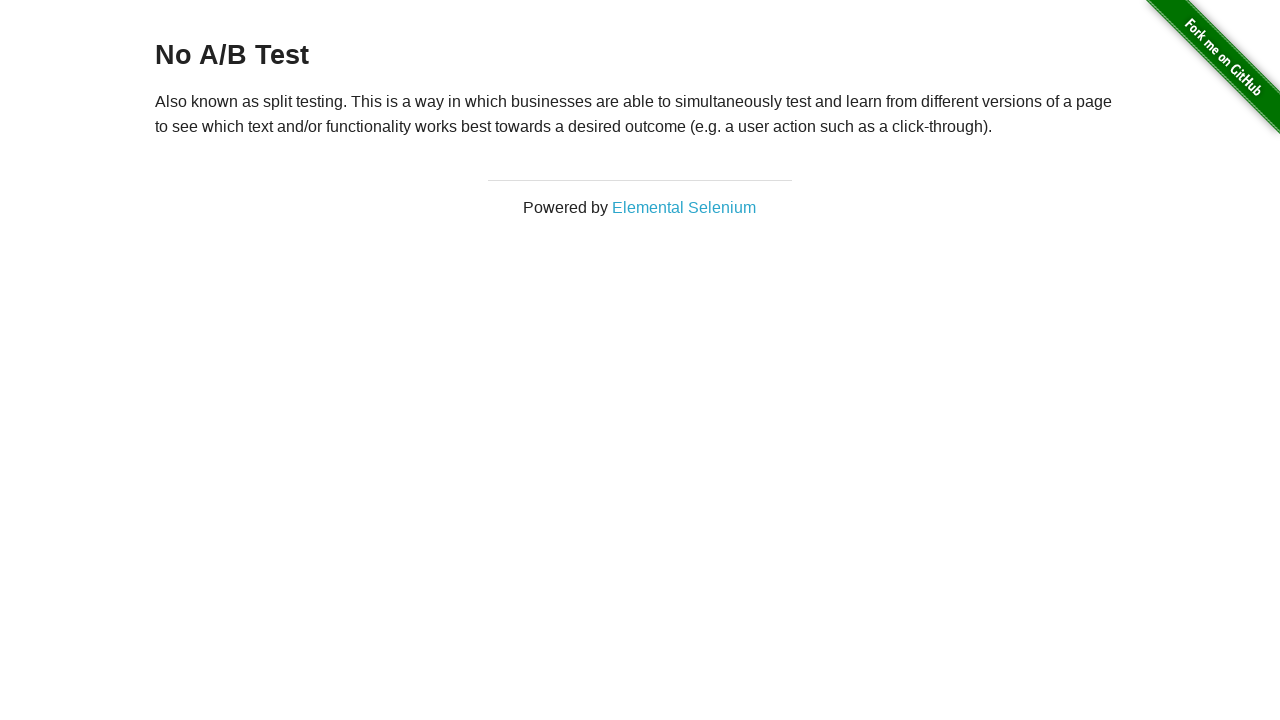

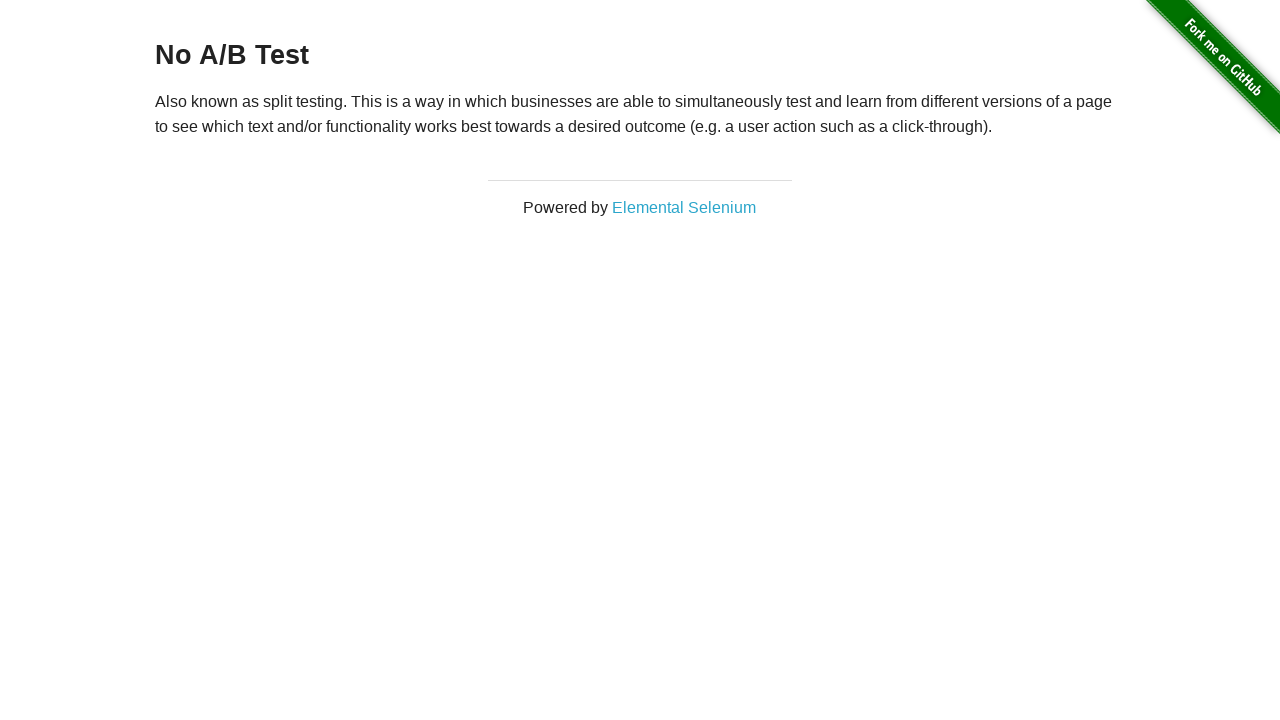